Tests the jQuery UI datepicker widget by switching to an iframe, clicking on the datepicker input field, and entering a date value

Starting URL: https://jqueryui.com/datepicker/#dropdown-month-year

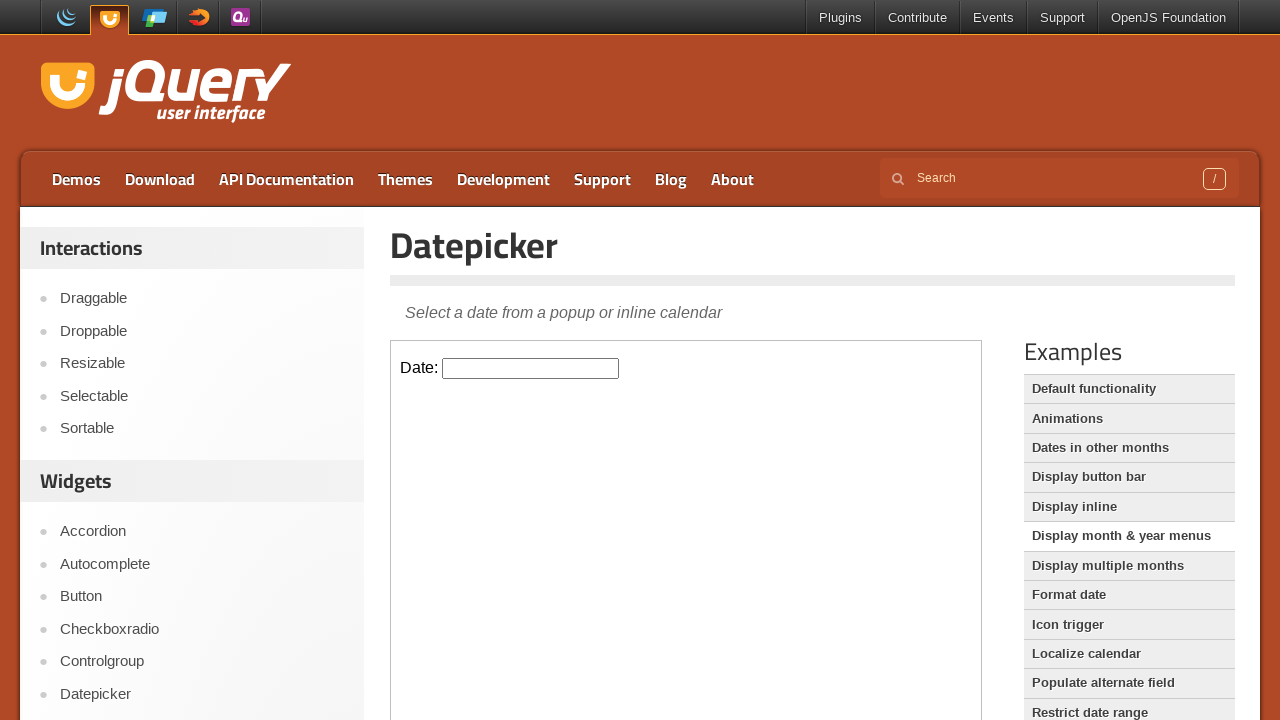

Located the demo iframe
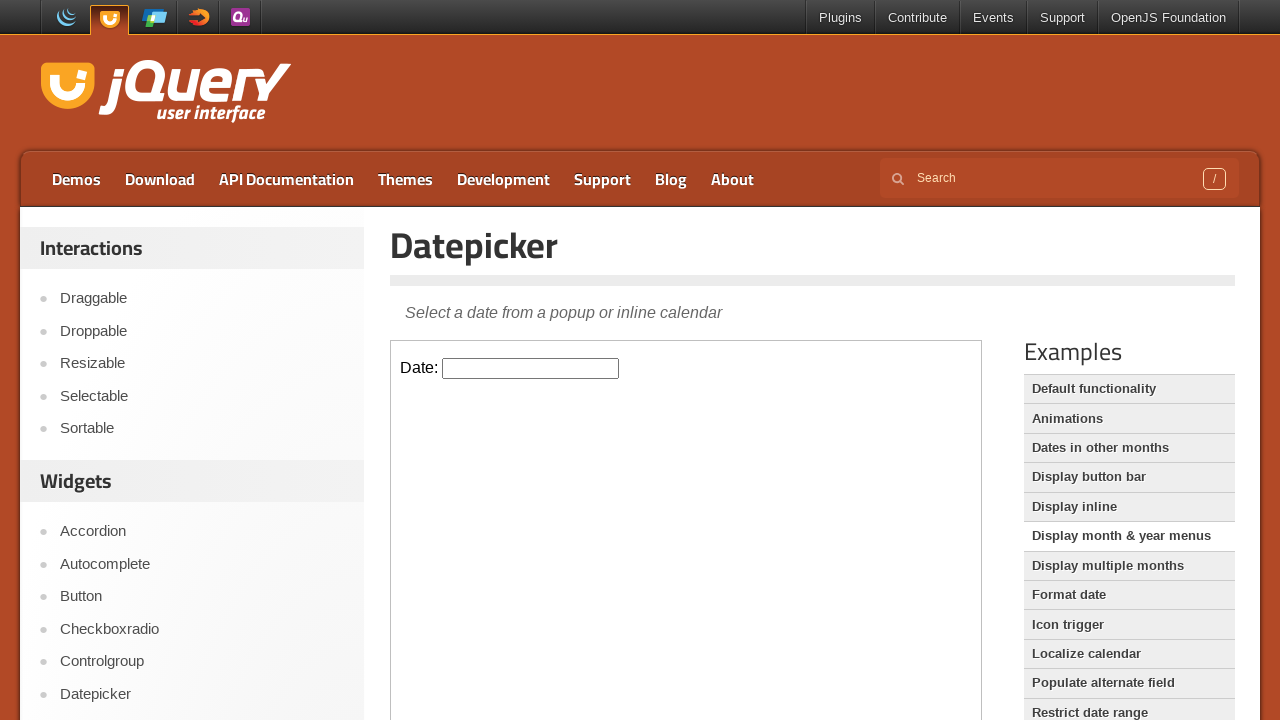

Clicked on the datepicker input field to activate it at (531, 368) on iframe.demo-frame >> internal:control=enter-frame >> #datepicker
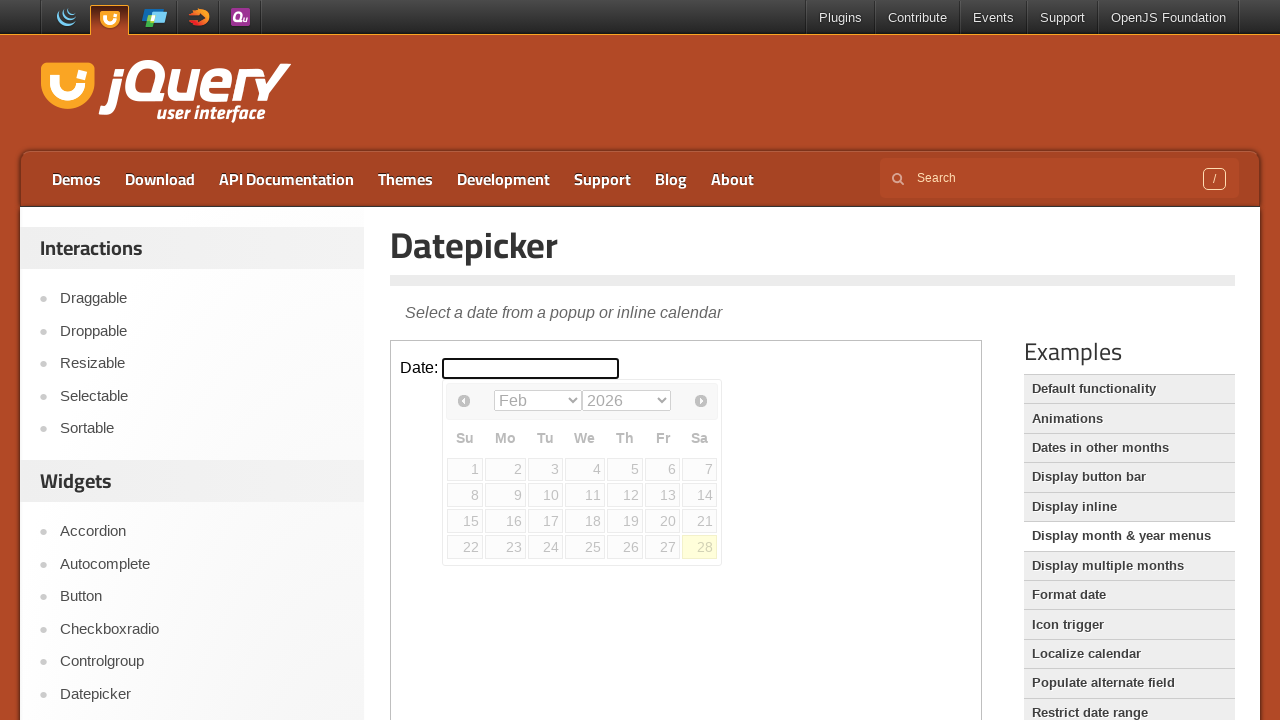

Filled datepicker with date value 7/4/2019 on iframe.demo-frame >> internal:control=enter-frame >> #datepicker
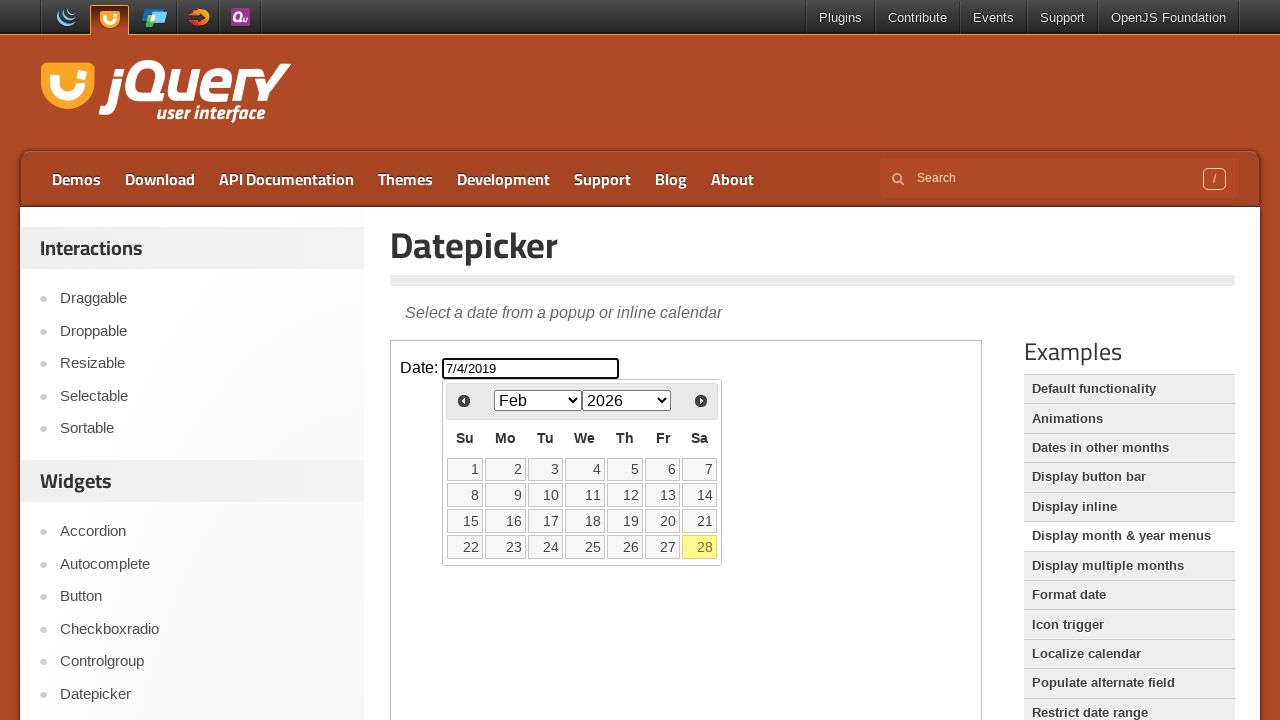

Pressed Enter to confirm the date selection on iframe.demo-frame >> internal:control=enter-frame >> #datepicker
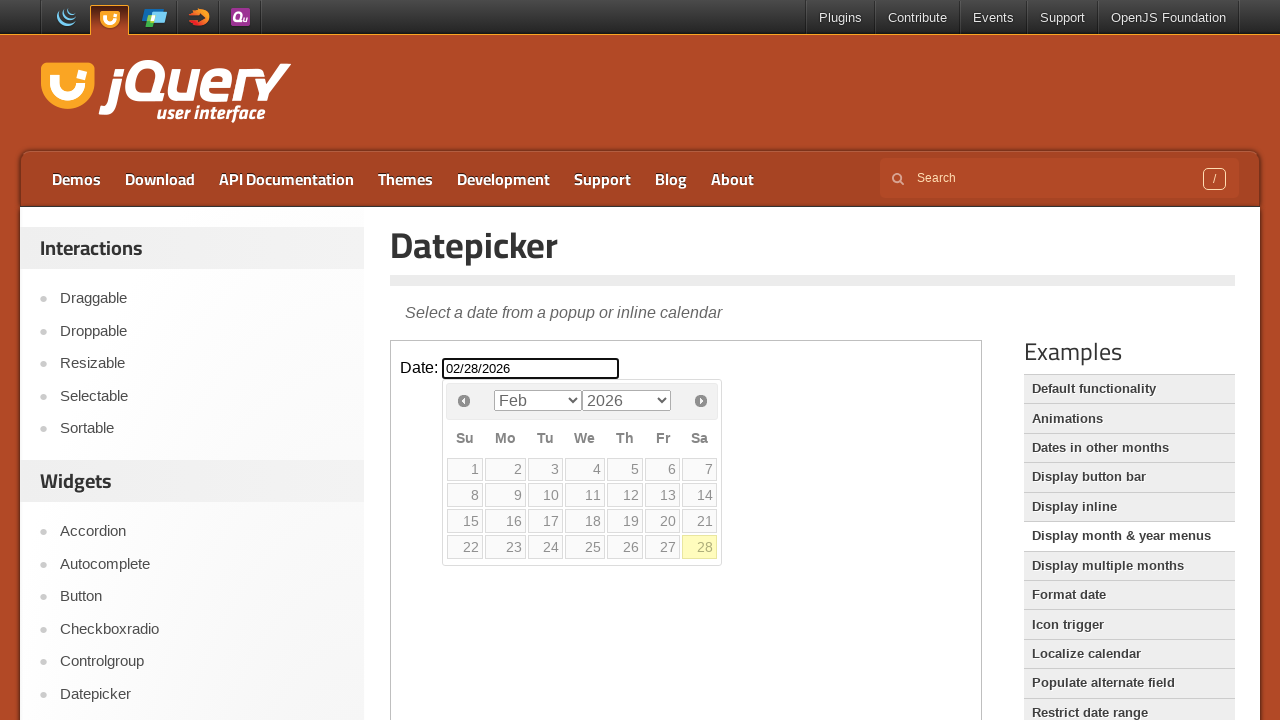

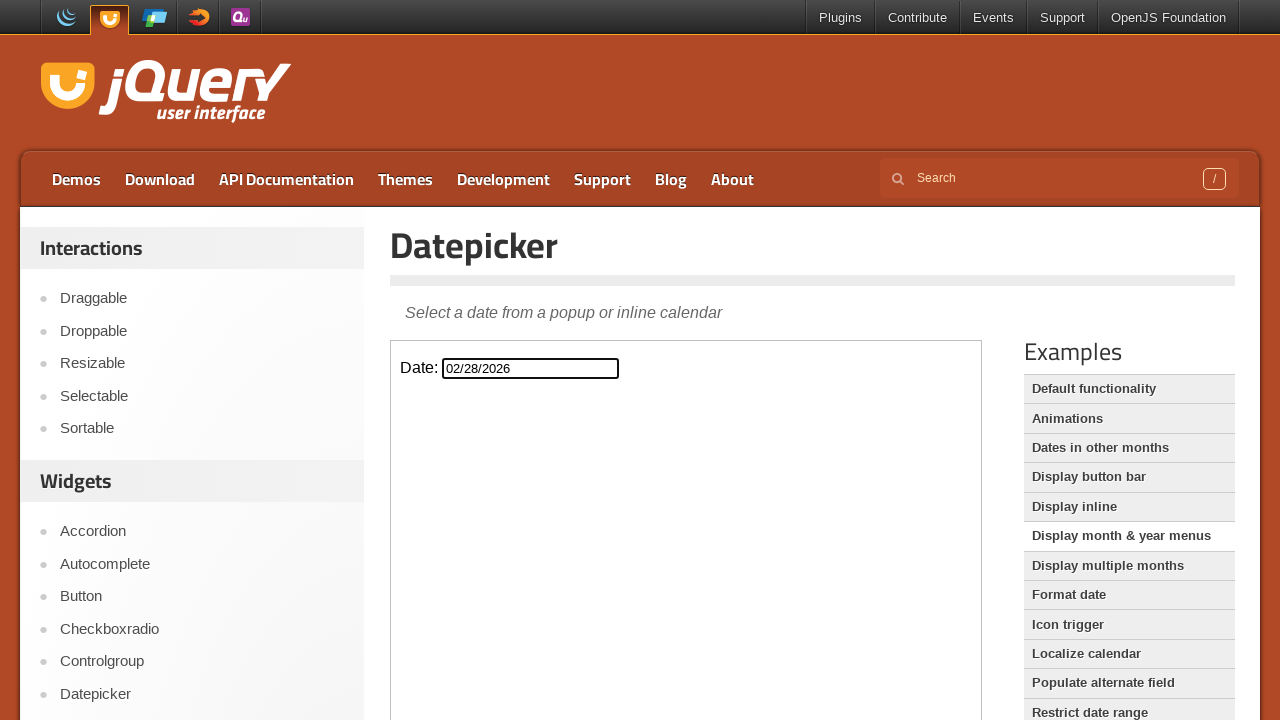